Tests nested iframe handling by clicking a link to access nested frames, switching into two levels of iframes, and typing text into an input field within the innermost frame

Starting URL: https://demo.automationtesting.in/Frames.html

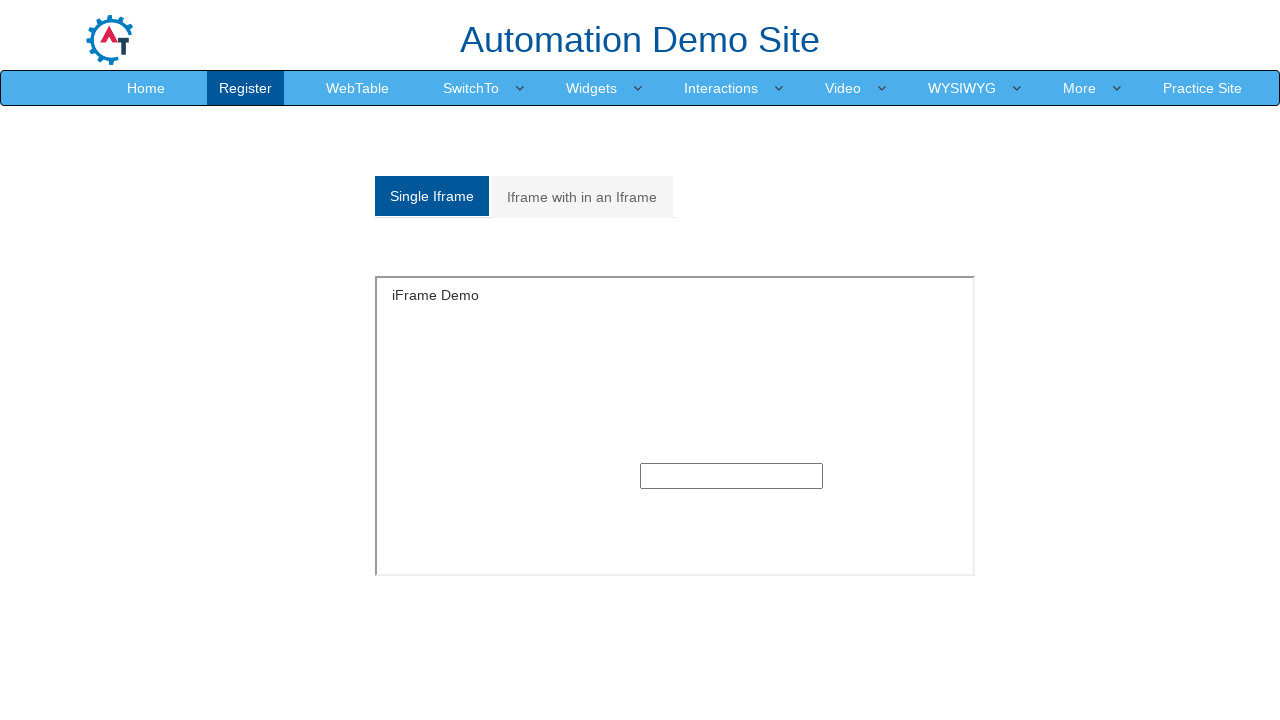

Clicked on 'Iframe with in an Iframe' link at (582, 197) on text=Iframe with in an Iframe
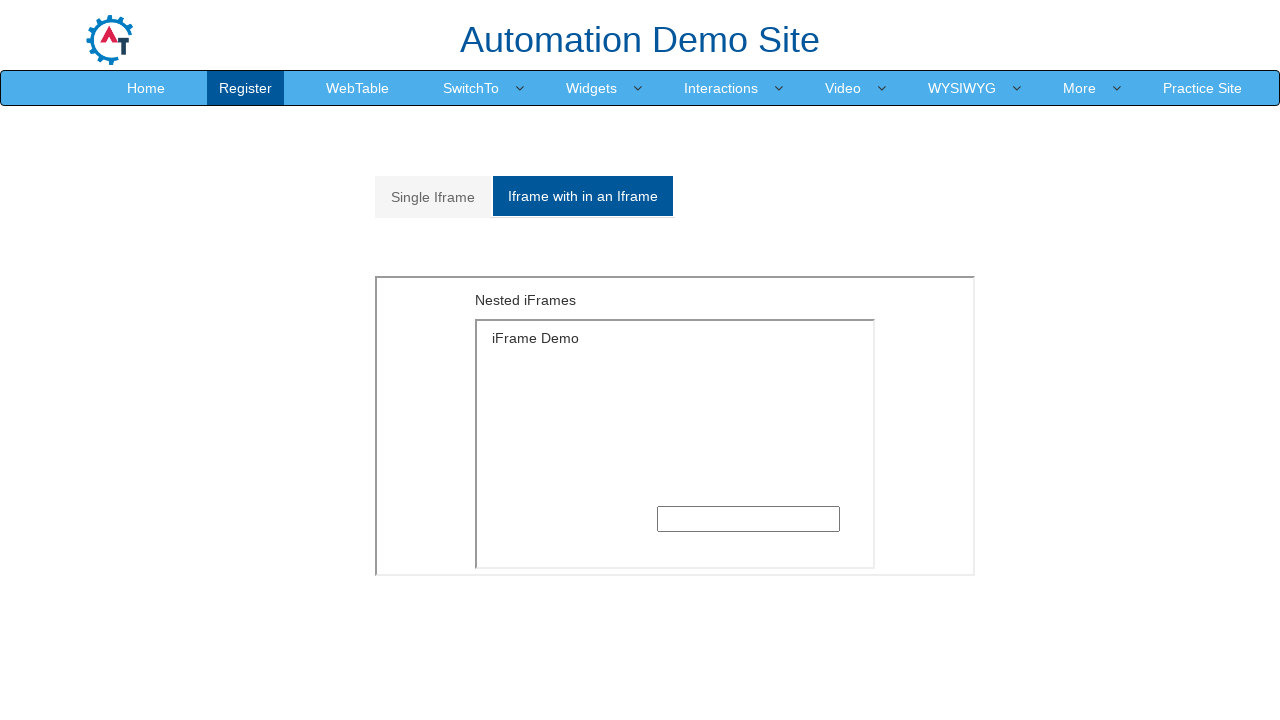

Located outer iframe with src='MultipleFrames.html'
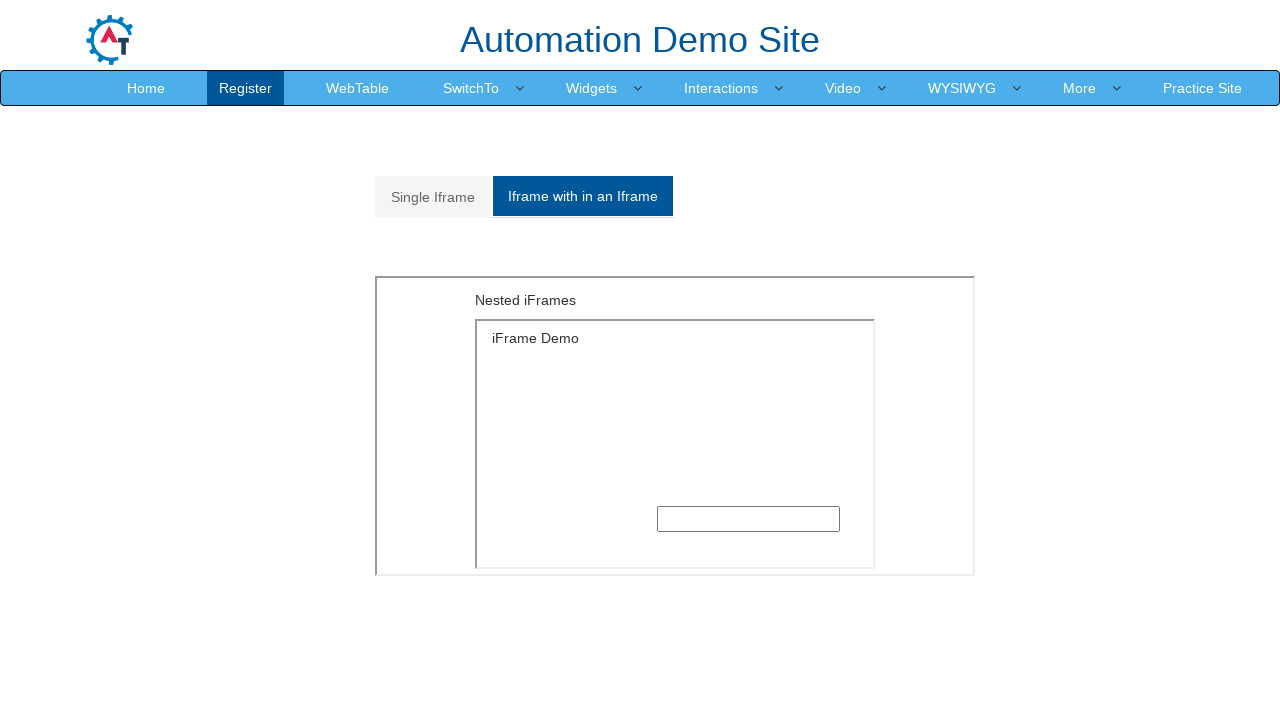

Located inner iframe with src='SingleFrame.html' within outer frame
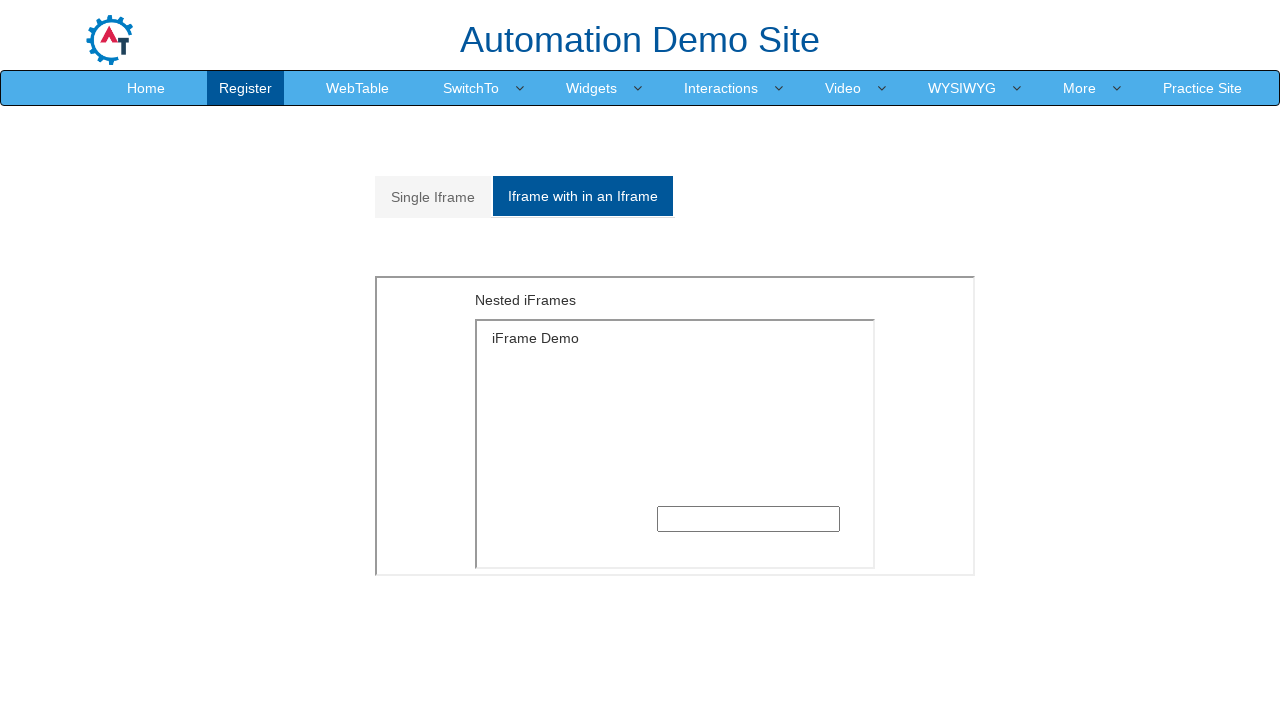

Filled text input field in innermost frame with 'hi' on iframe[src='MultipleFrames.html'] >> internal:control=enter-frame >> iframe[src=
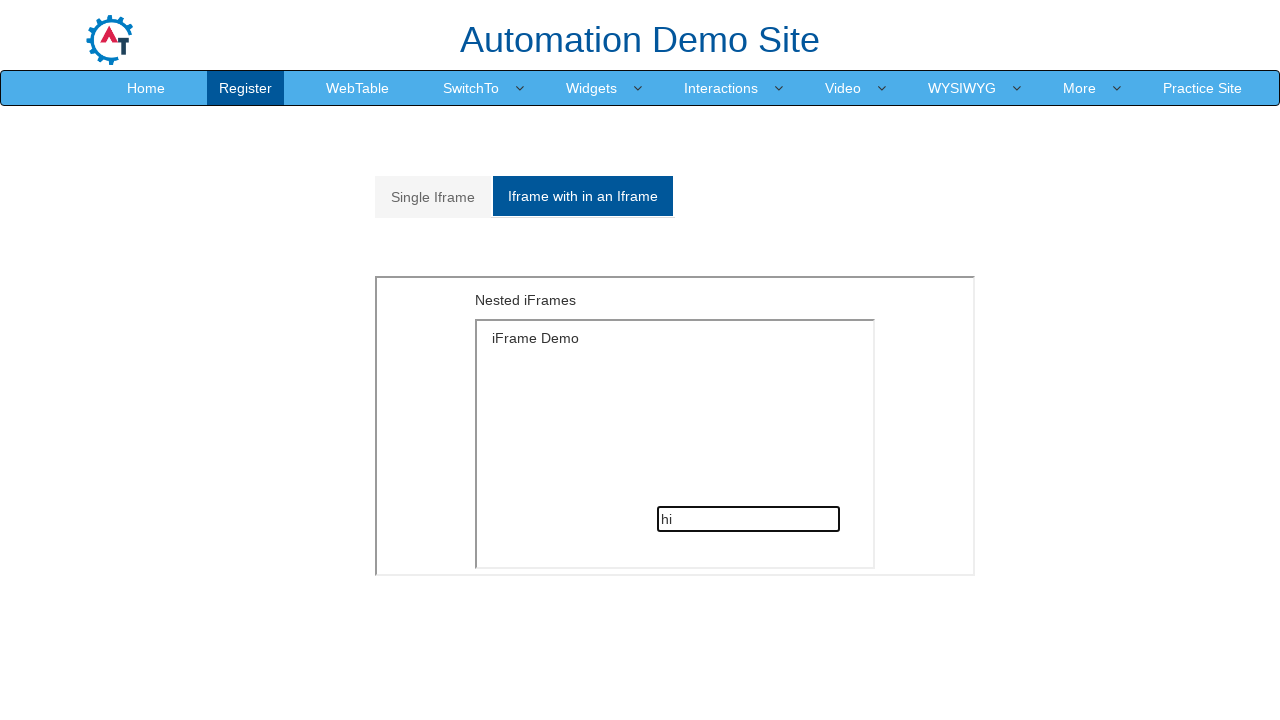

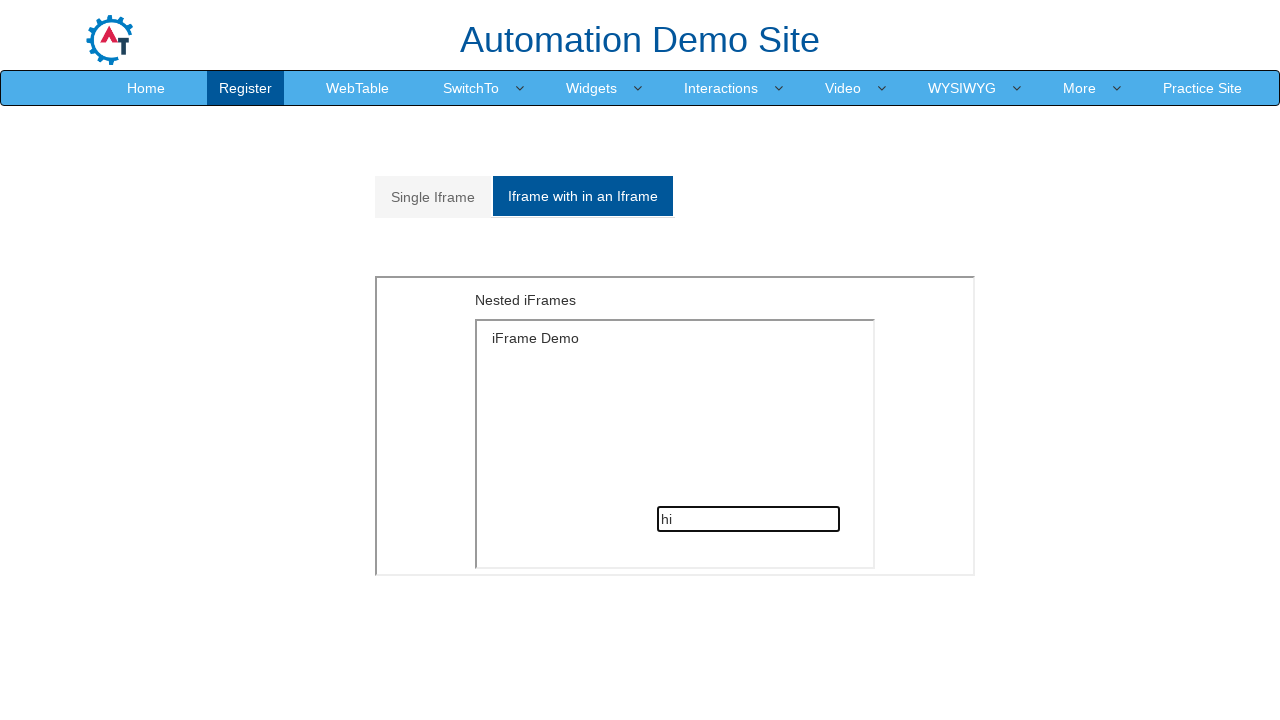